Navigates to Hotstar homepage

Starting URL: https://www.hotstar.com

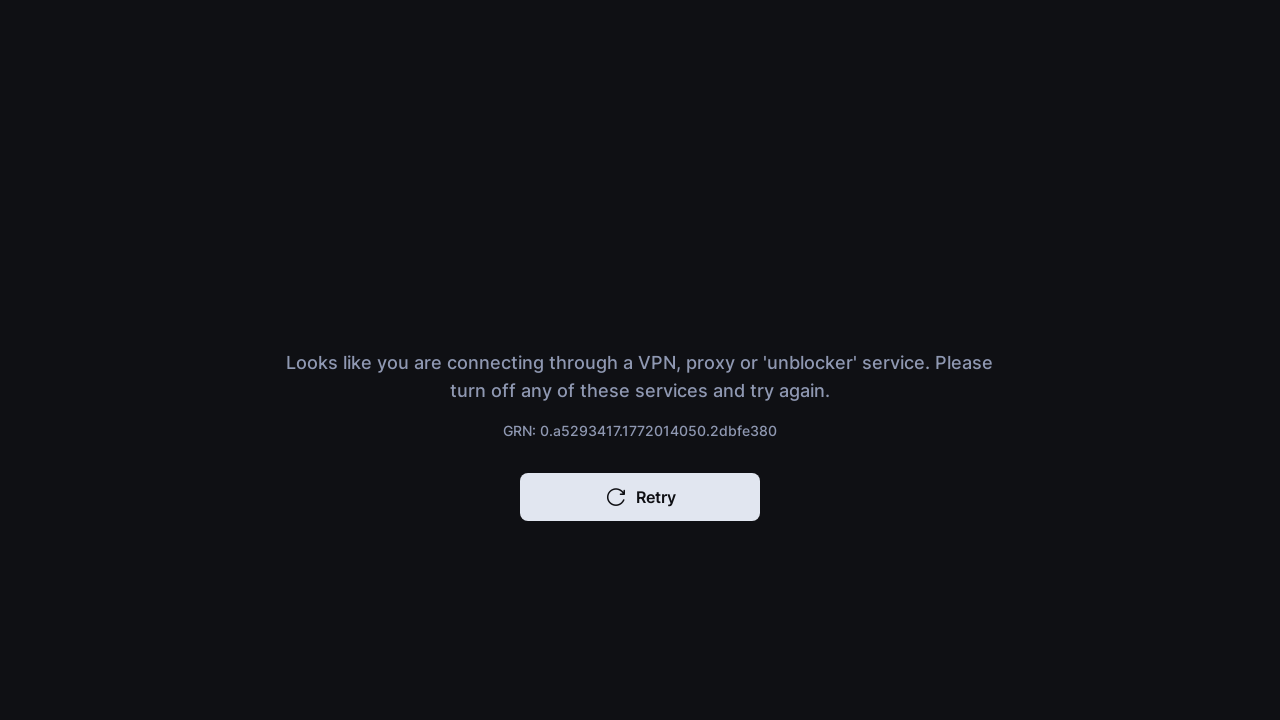

Navigated to Hotstar homepage
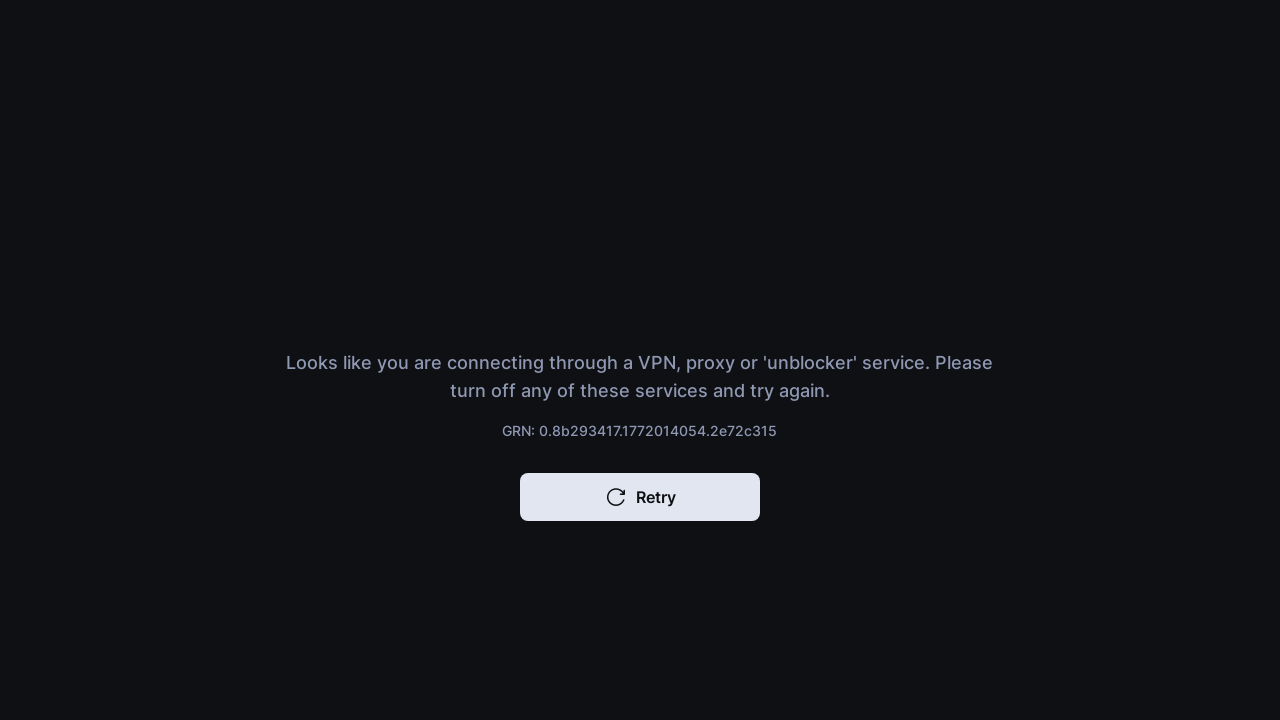

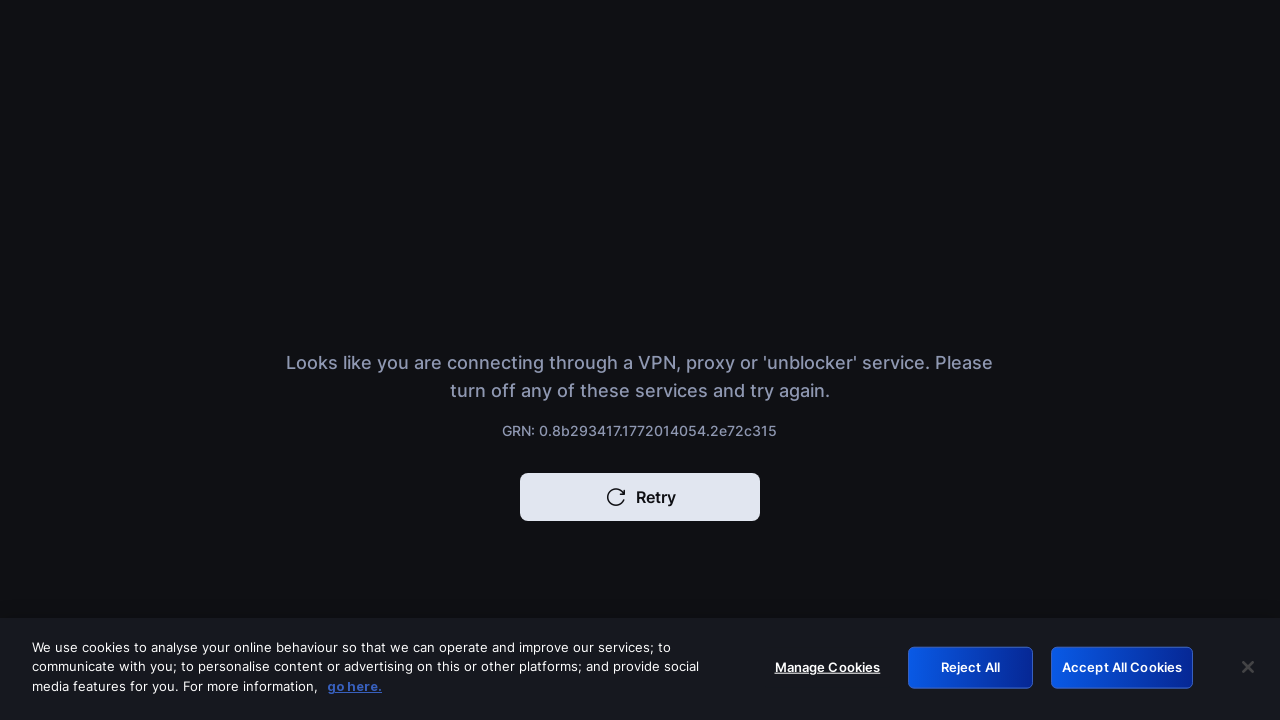